Tests concatenation operation with both numbers and letters

Starting URL: https://testsheepnz.github.io/BasicCalculator.html

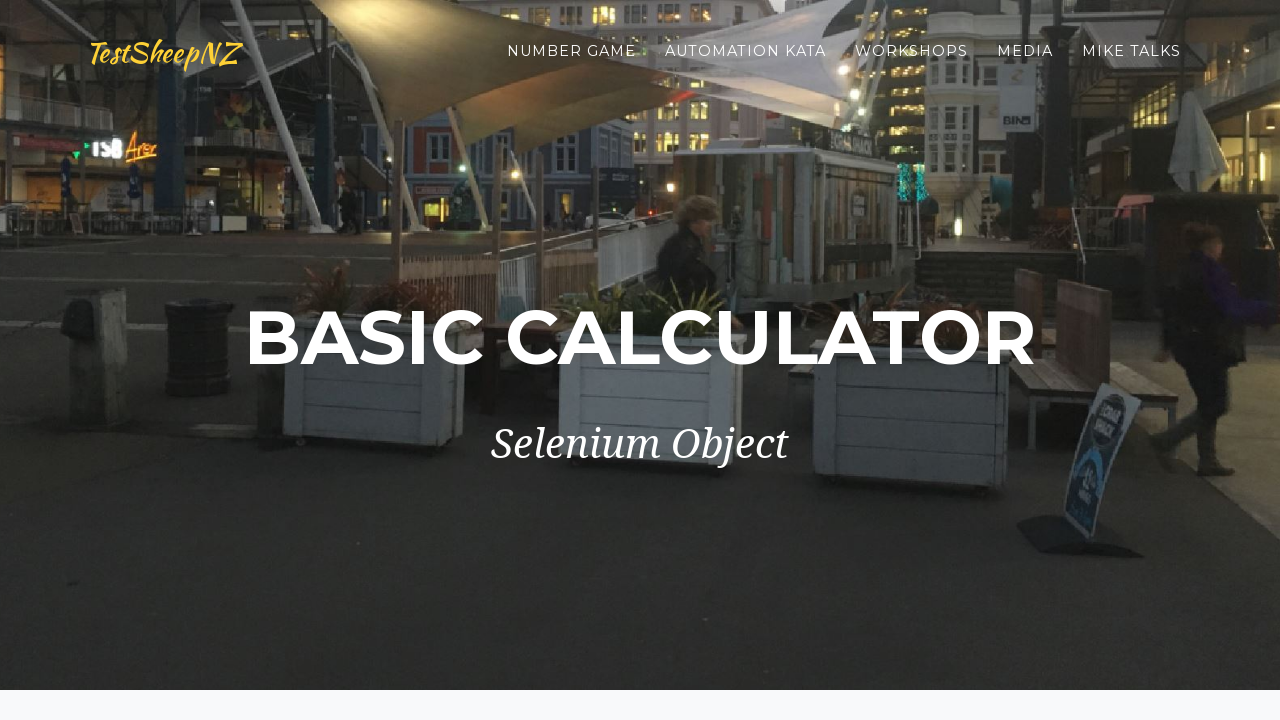

Selected build version 4 on #selectBuild
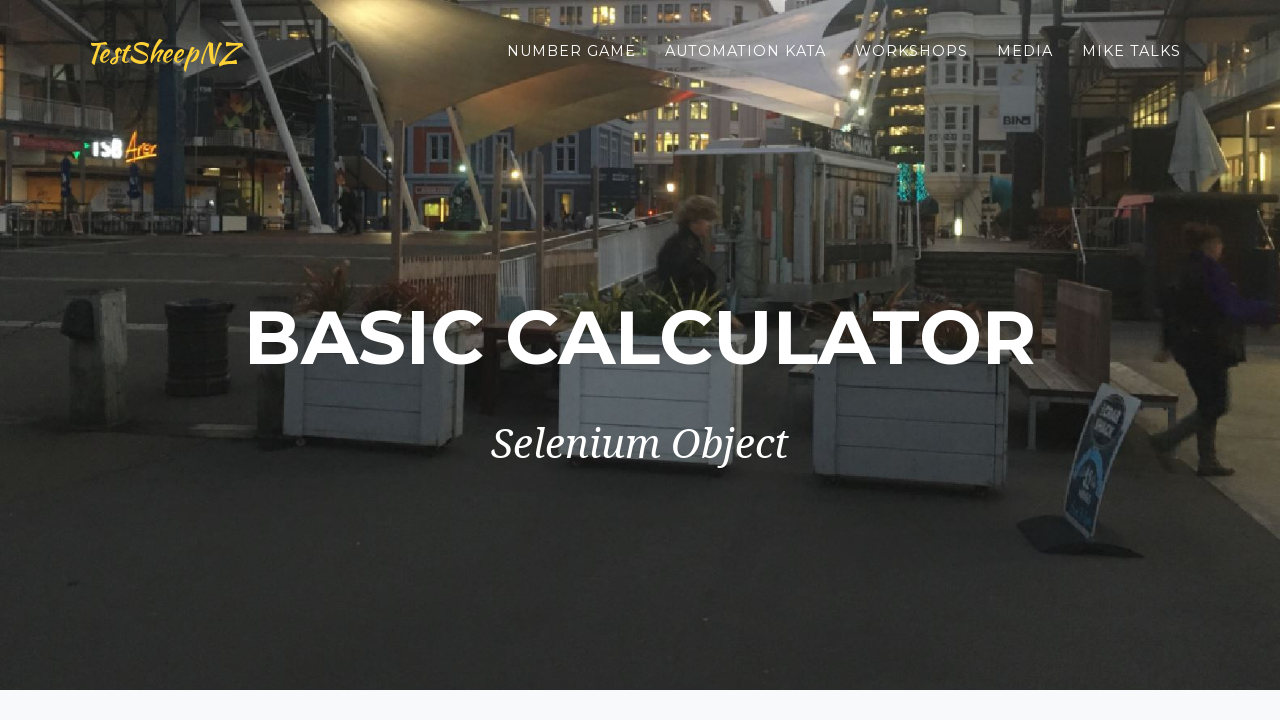

Filled first number field with '10' on #number1Field
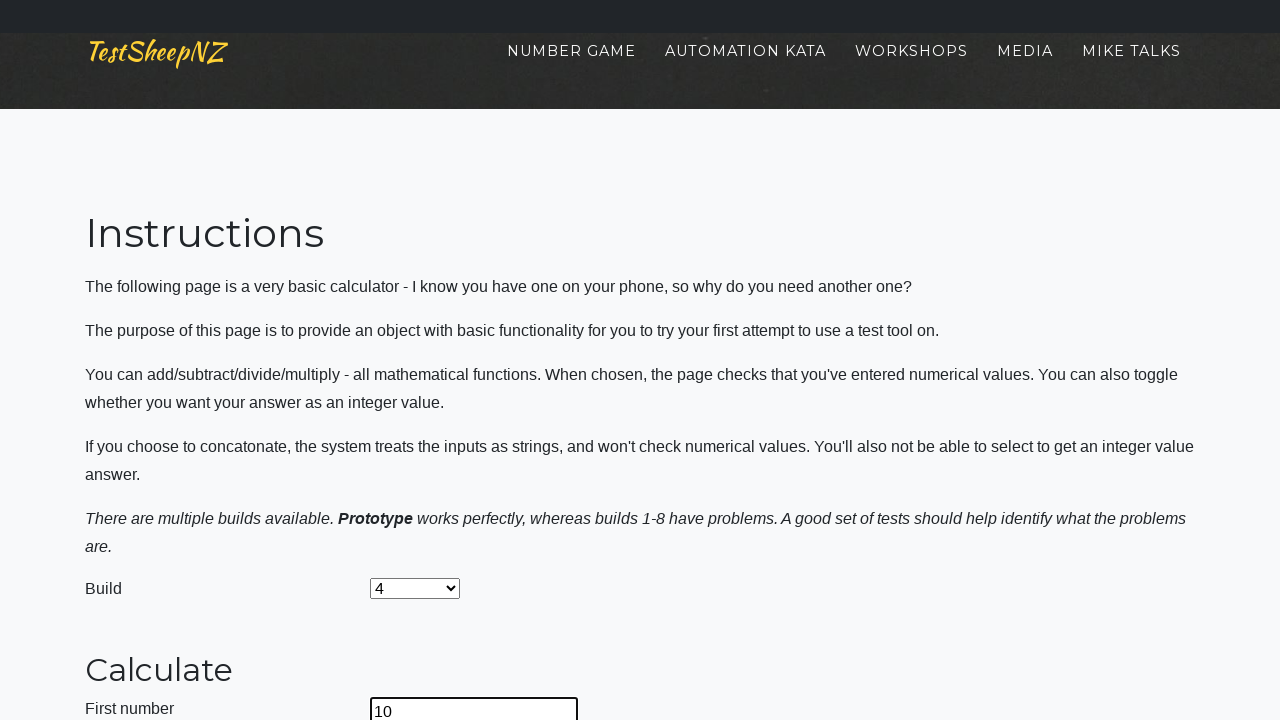

Filled second number field with '5' on #number2Field
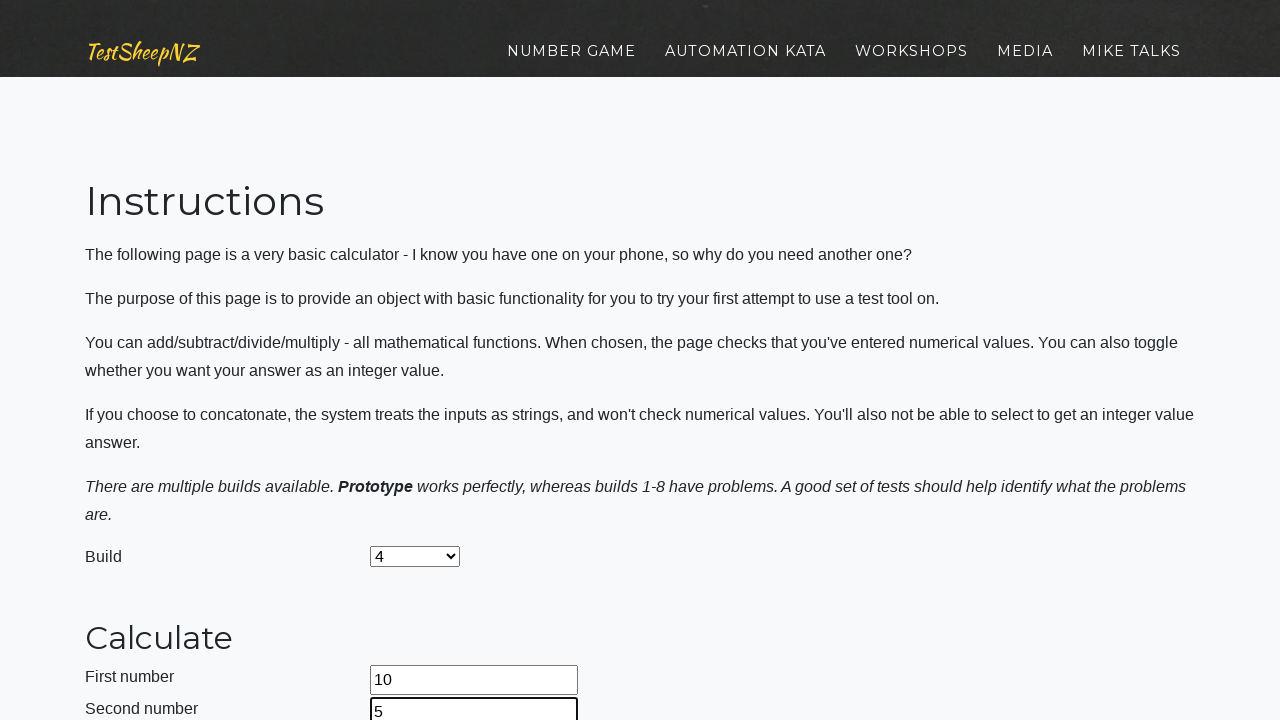

Selected Concatenate operation from dropdown on #selectOperationDropdown
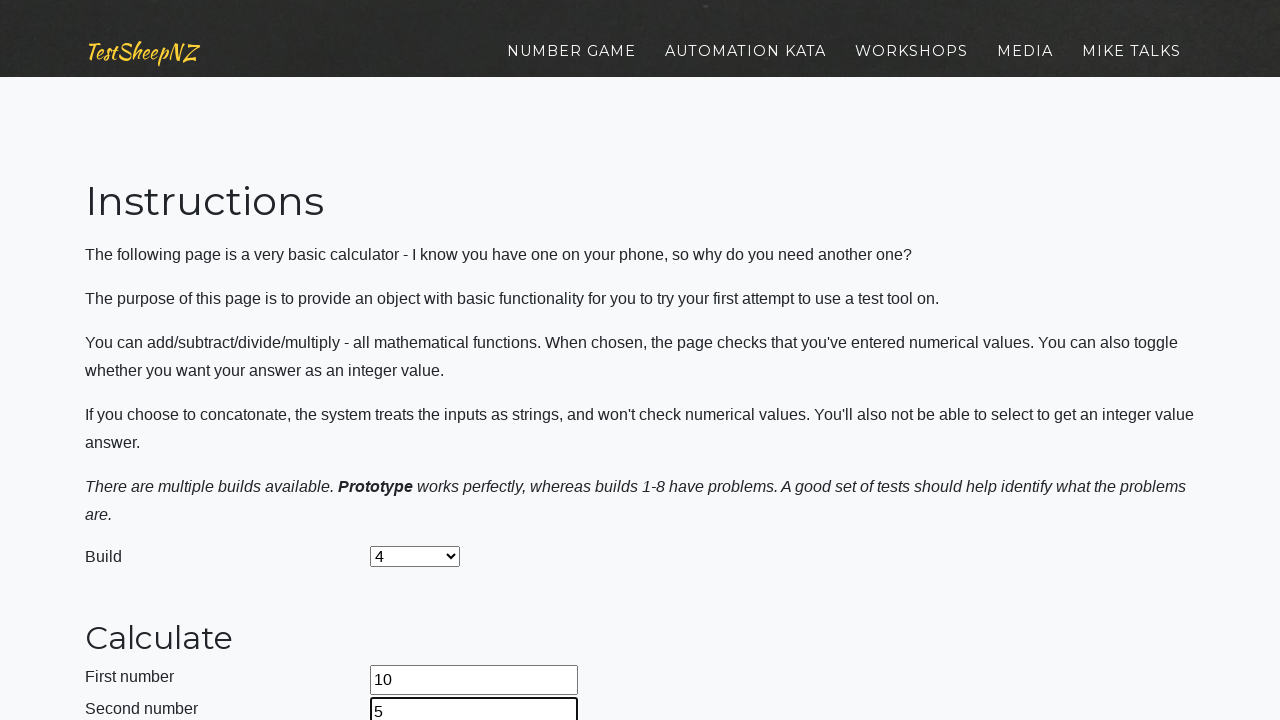

Clicked calculate button to concatenate 10 and 5 at (422, 383) on #calculateButton
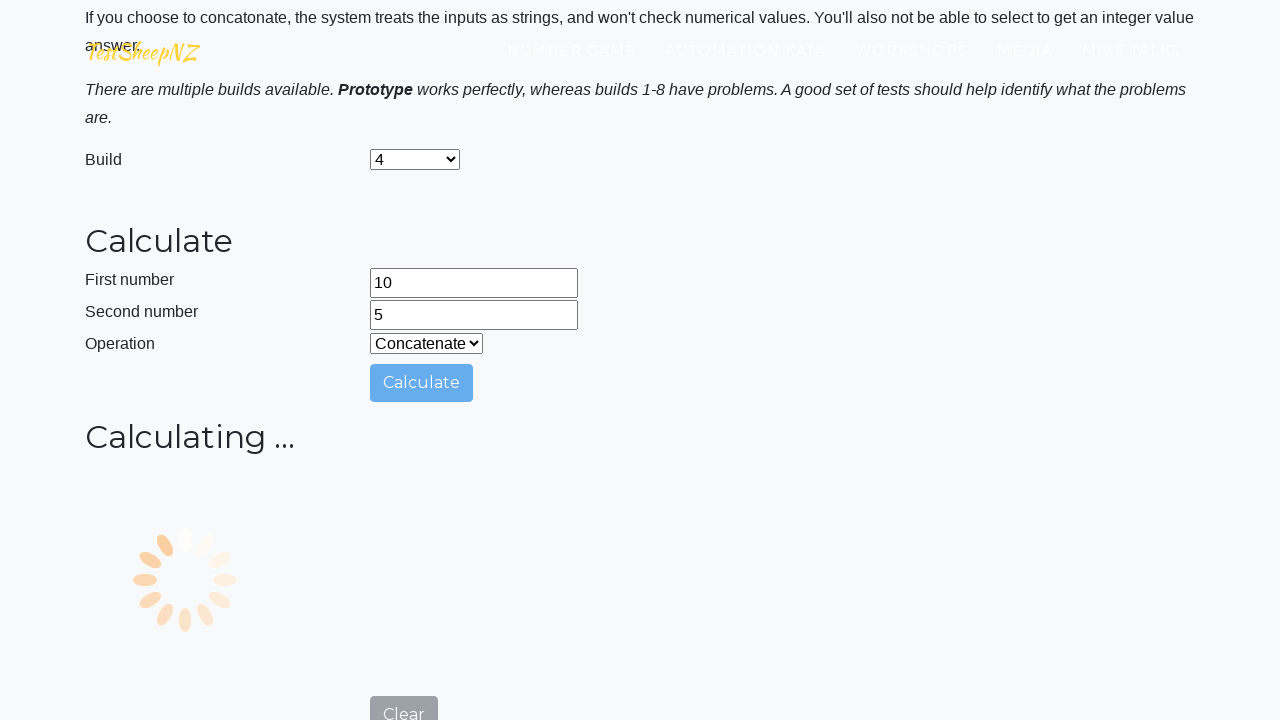

Result field loaded after concatenation
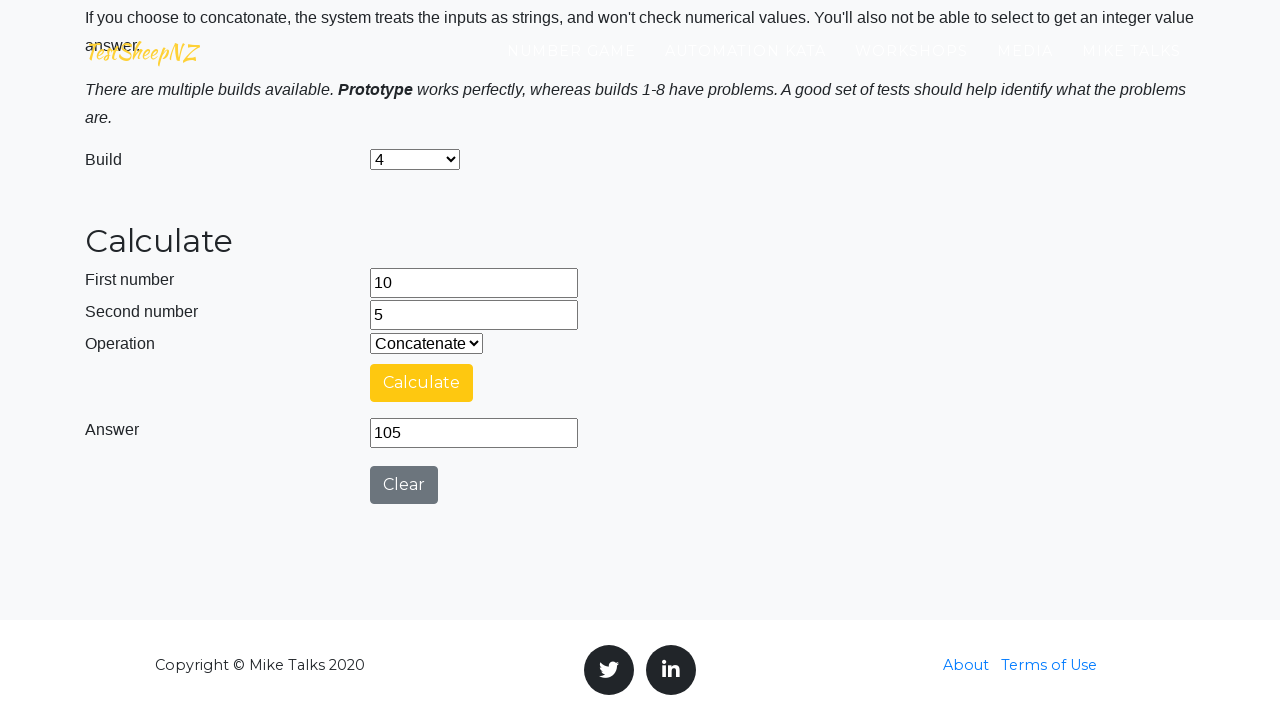

Clicked clear button to reset fields at (404, 485) on #clearButton
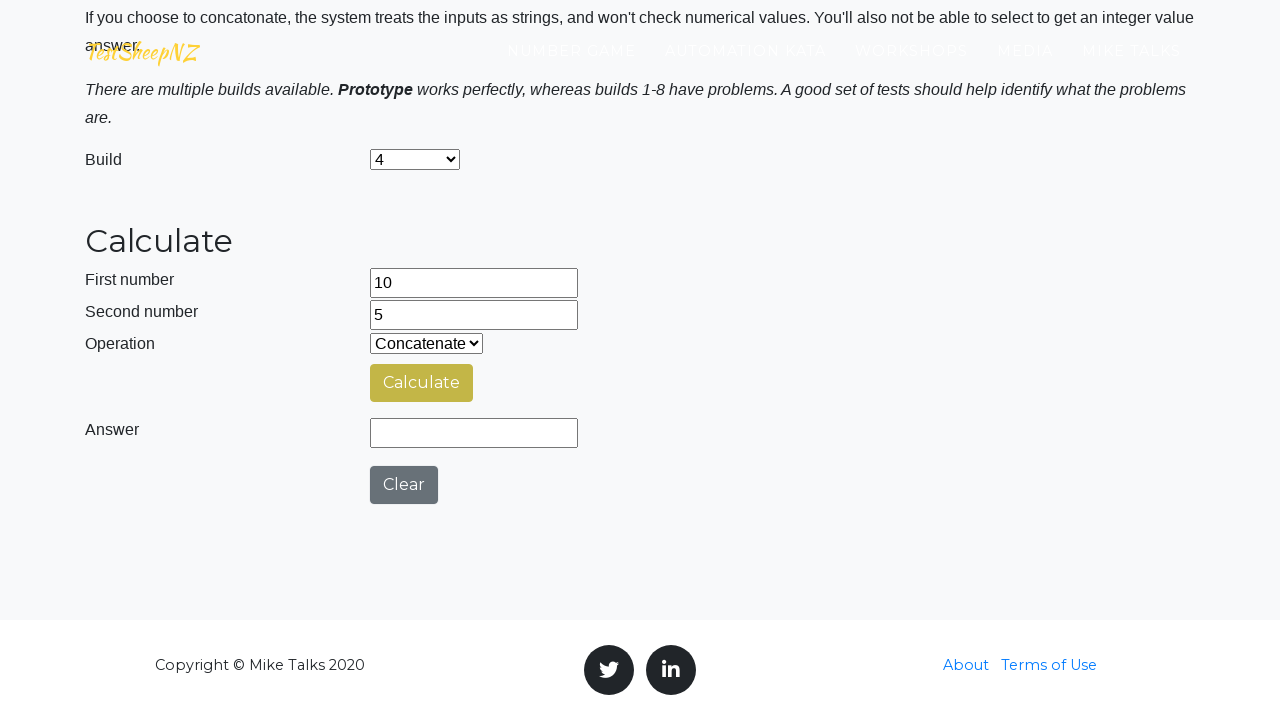

Filled first field with letter 'a' on #number1Field
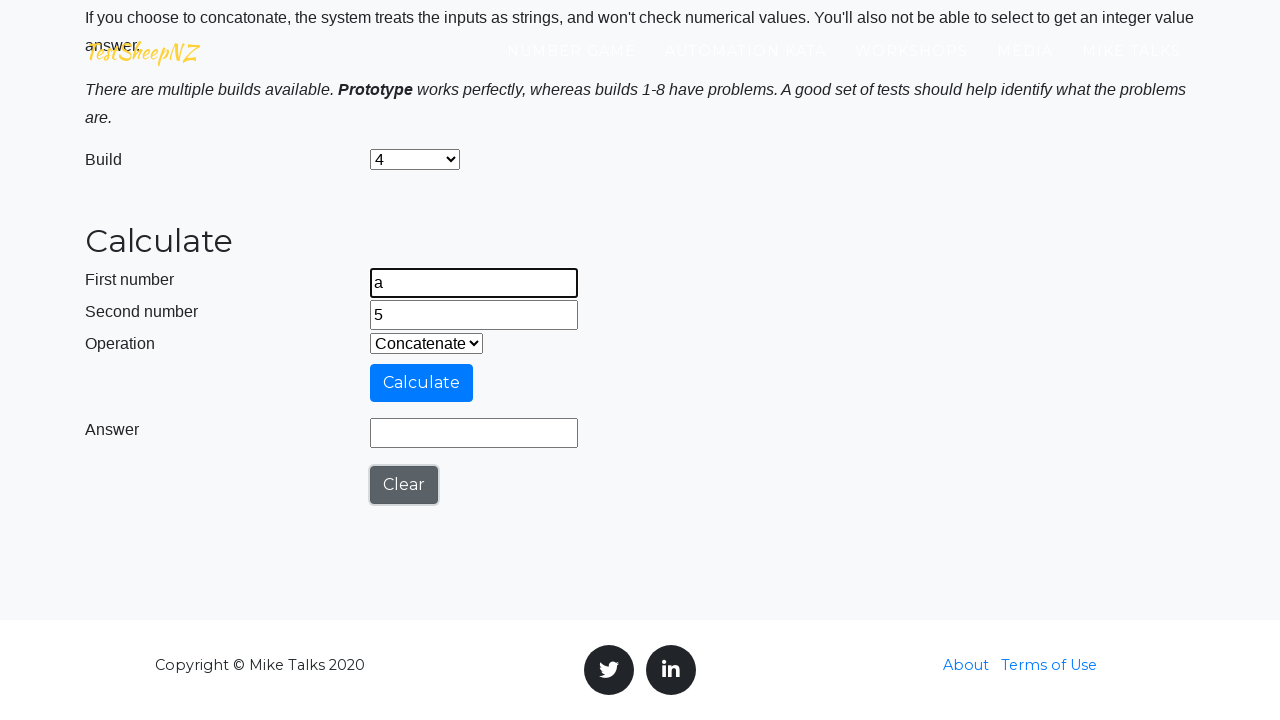

Filled second field with letter 'a' on #number2Field
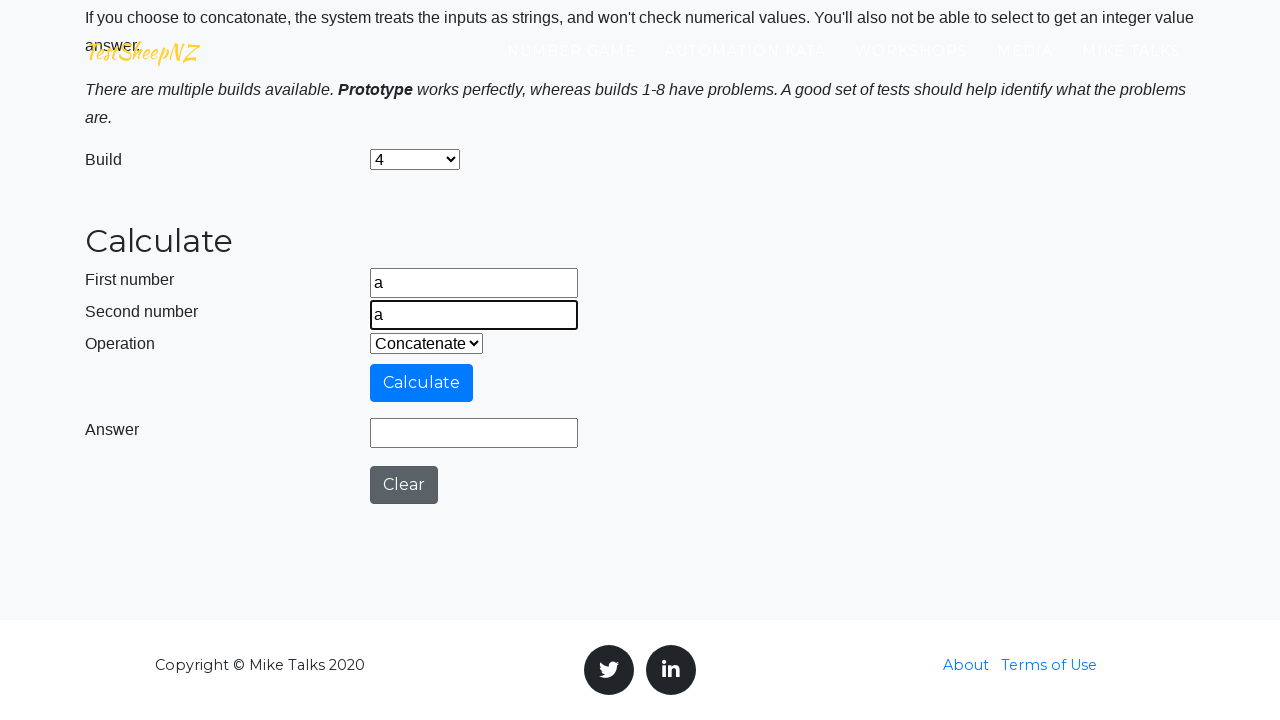

Selected Concatenate operation from dropdown on #selectOperationDropdown
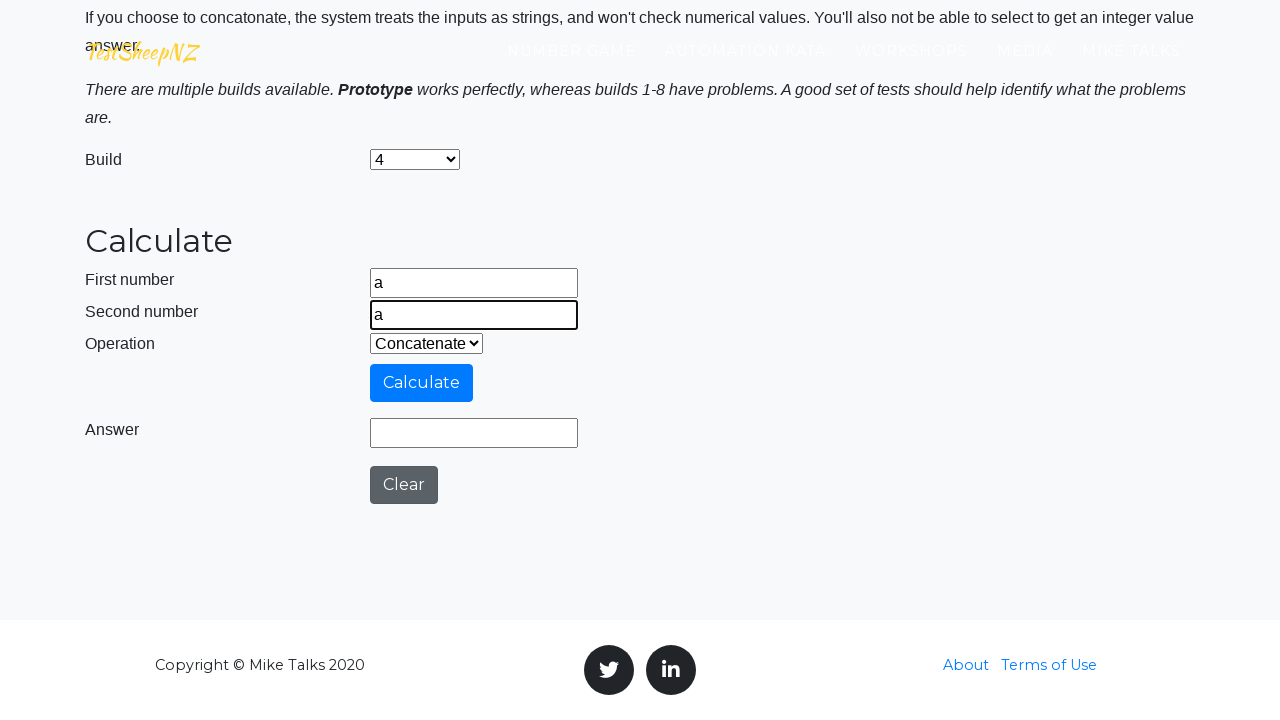

Clicked calculate button to concatenate letters 'a' and 'a' at (422, 383) on #calculateButton
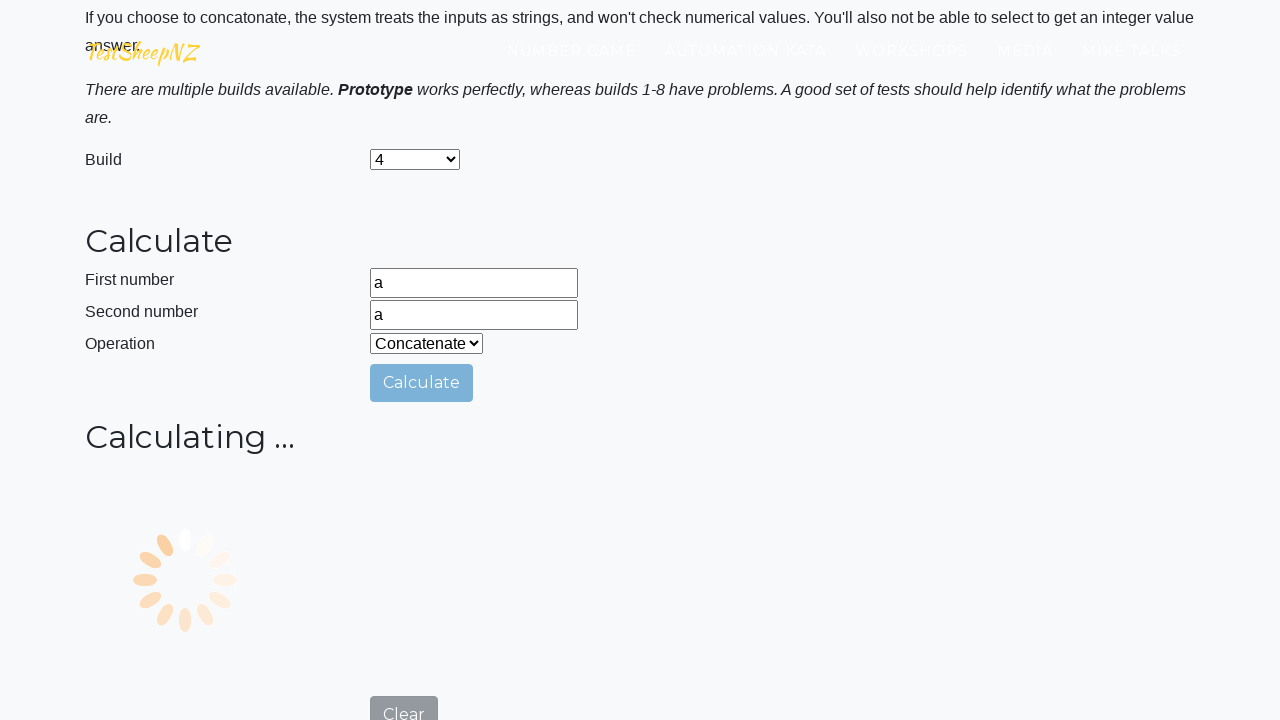

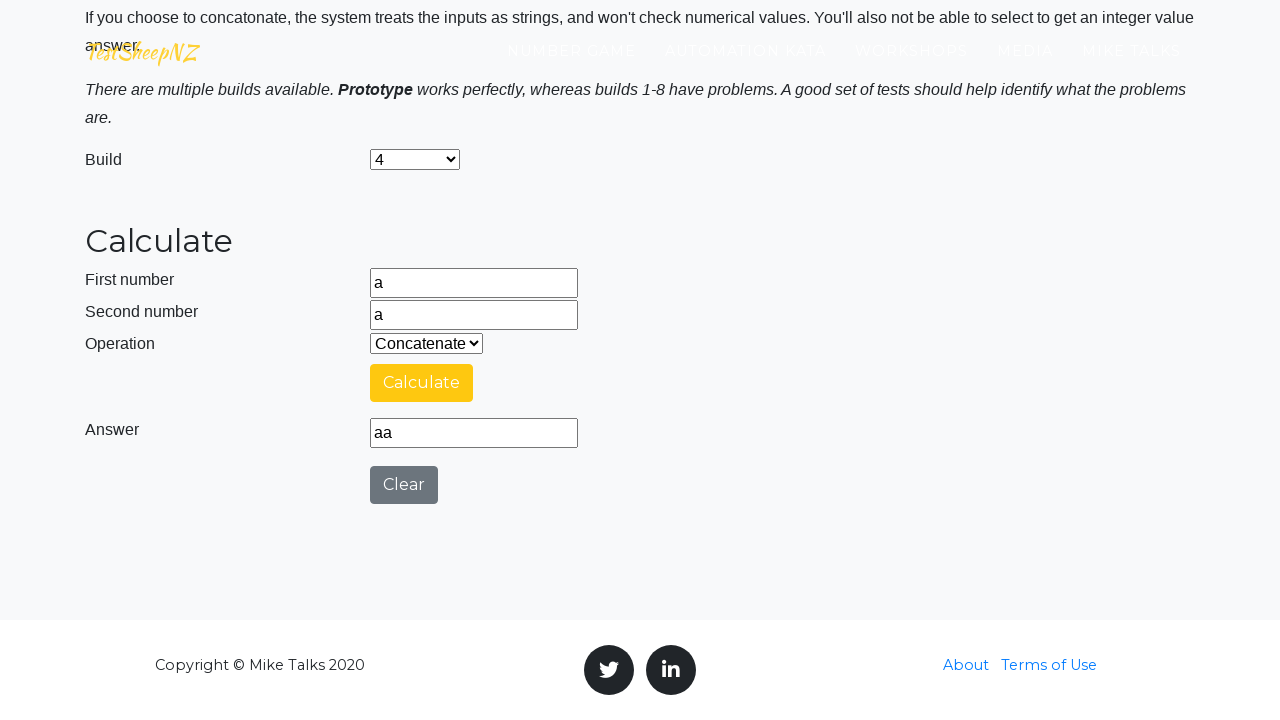